Tests the user registration flow on a demo webshop by filling out the signup form with personal details, selecting business type, agreeing to terms, and submitting the registration.

Starting URL: https://danube-webshop.herokuapp.com/

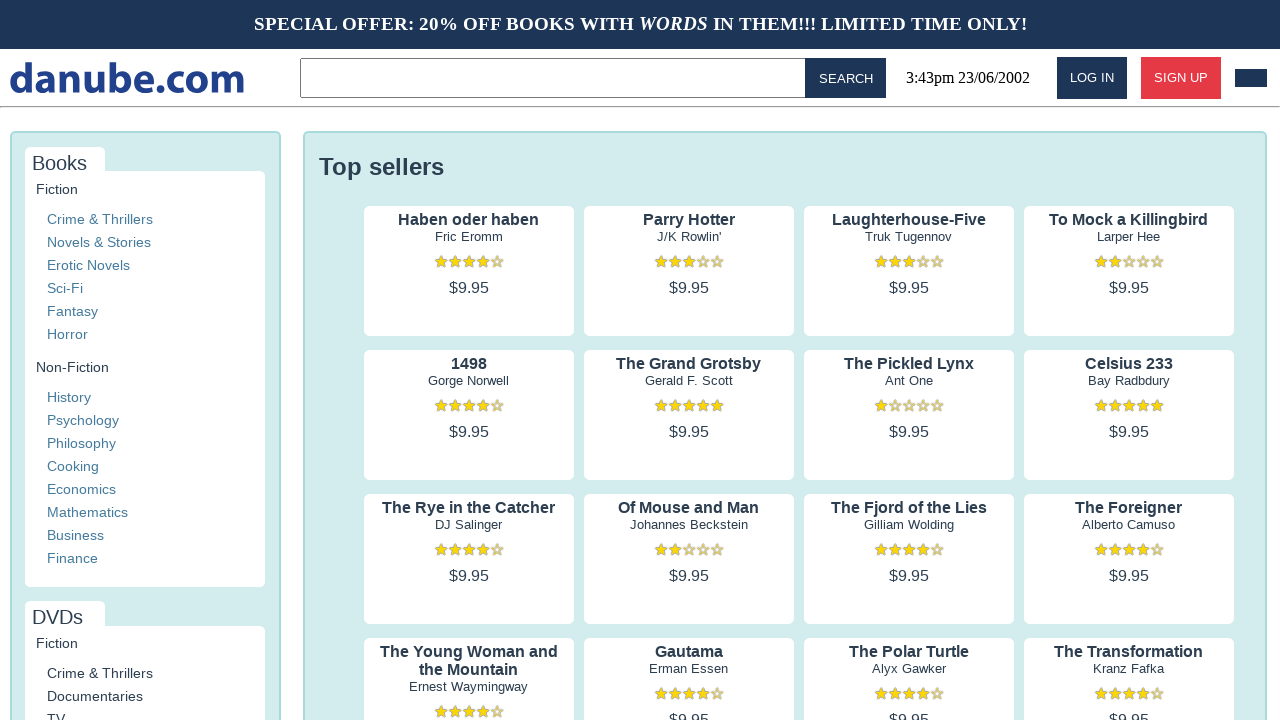

Clicked signup link at (1181, 78) on #signup
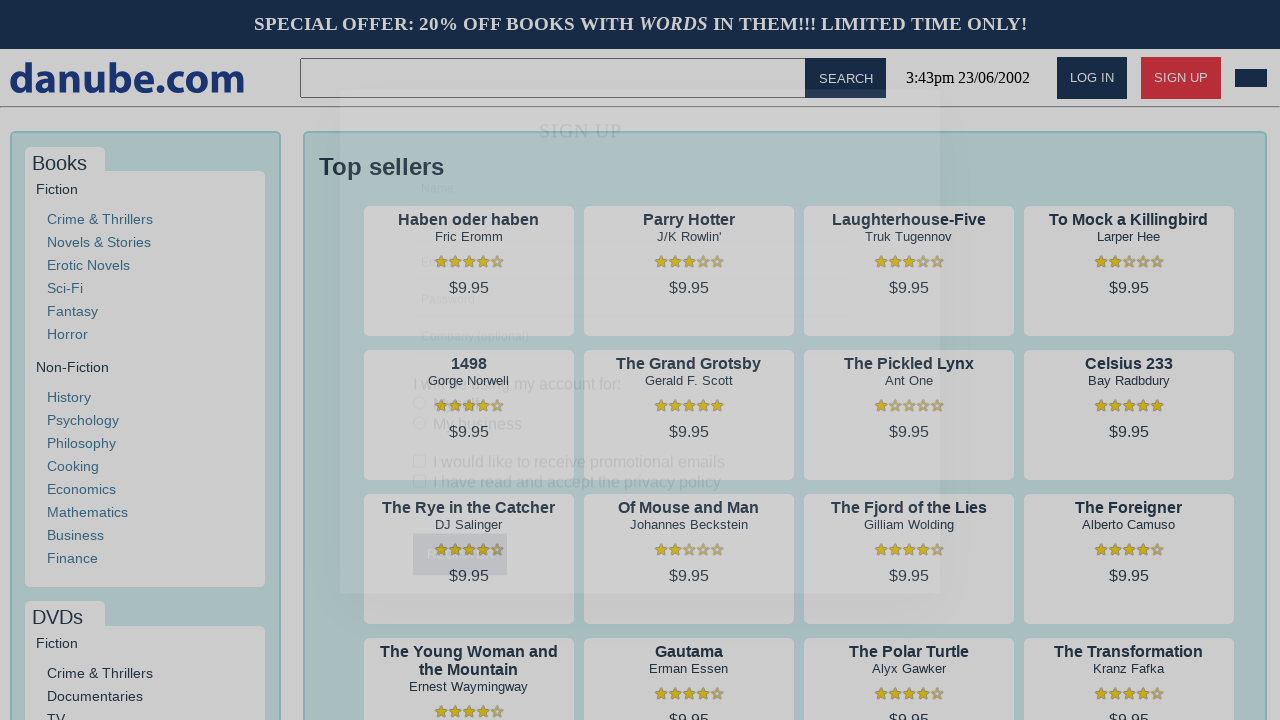

Clicked name field to focus at (633, 208) on #s-name
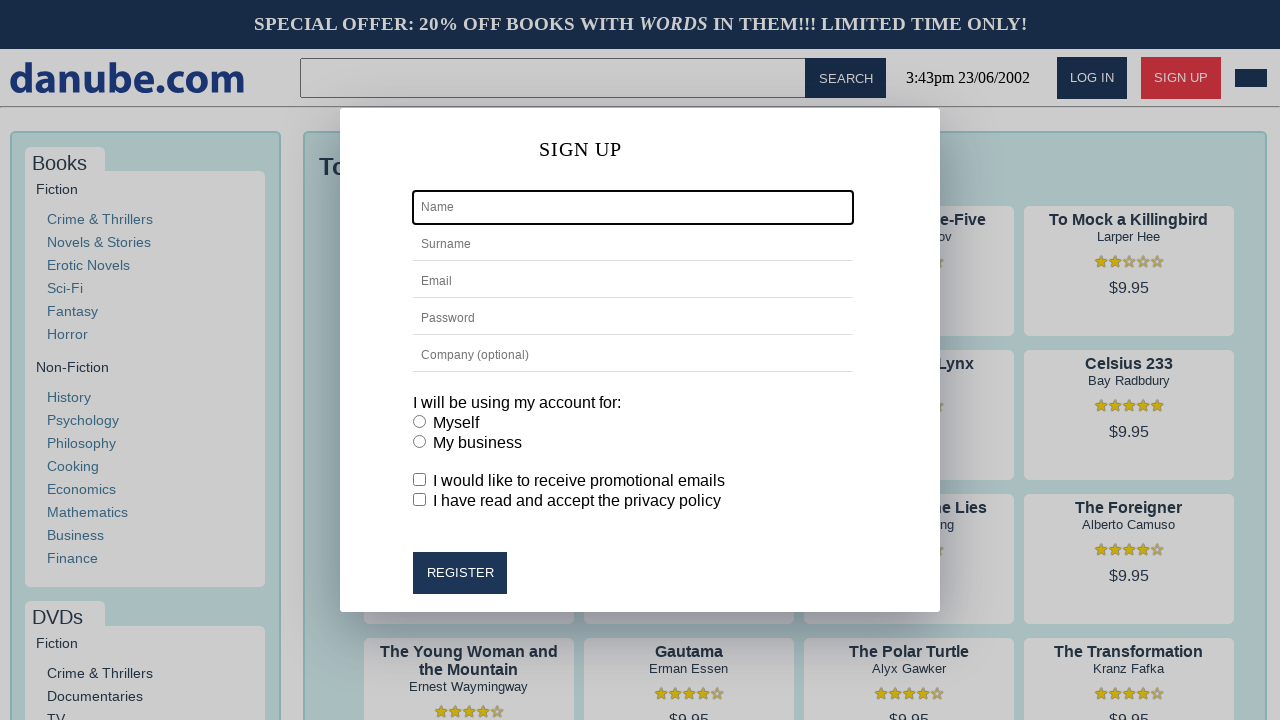

Filled name field with 'John' on #s-name
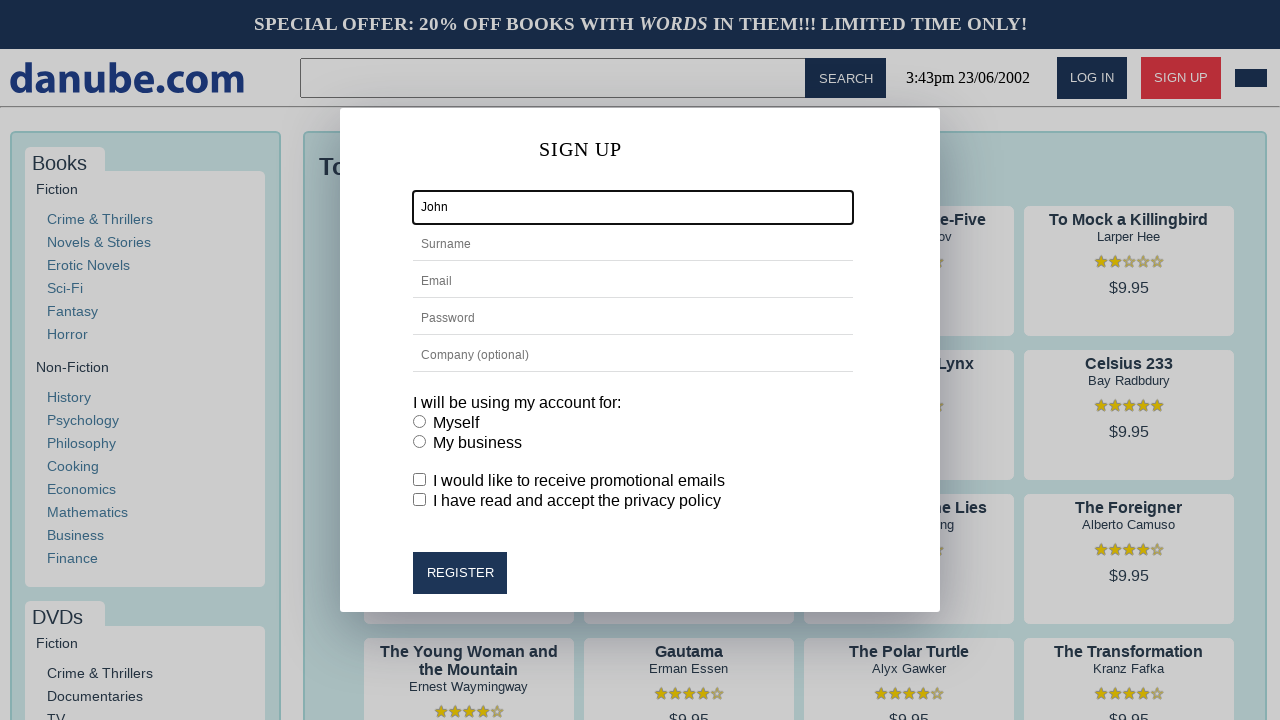

Filled surname field with 'Doe' on #s-surname
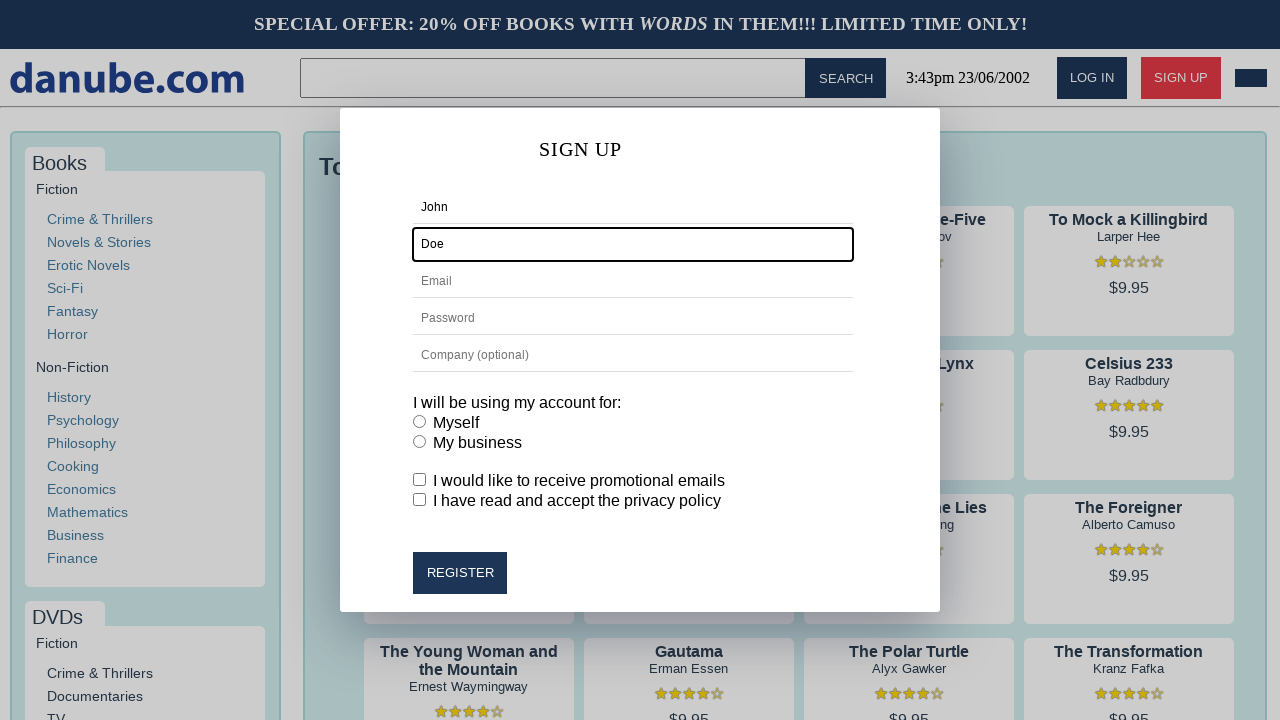

Filled email field with 'johndoe7429@example.com' on #s-email
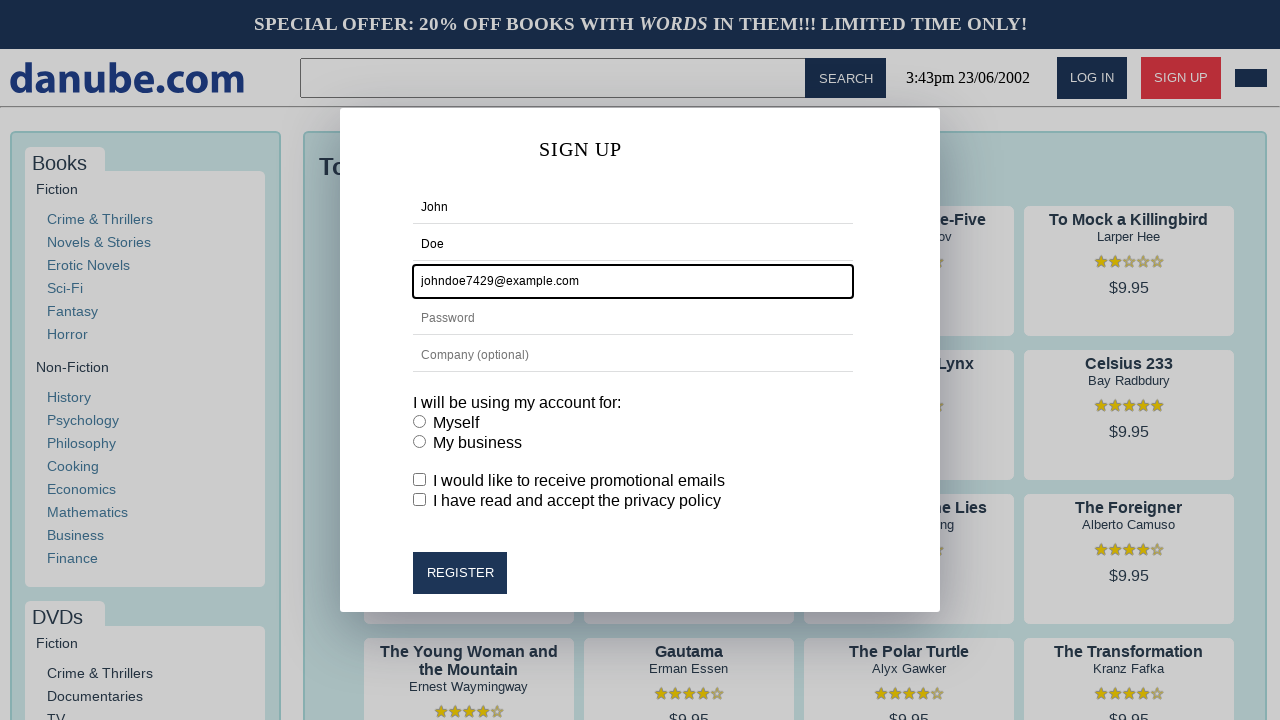

Filled password field with 'SecurePass123!' on #s-password2
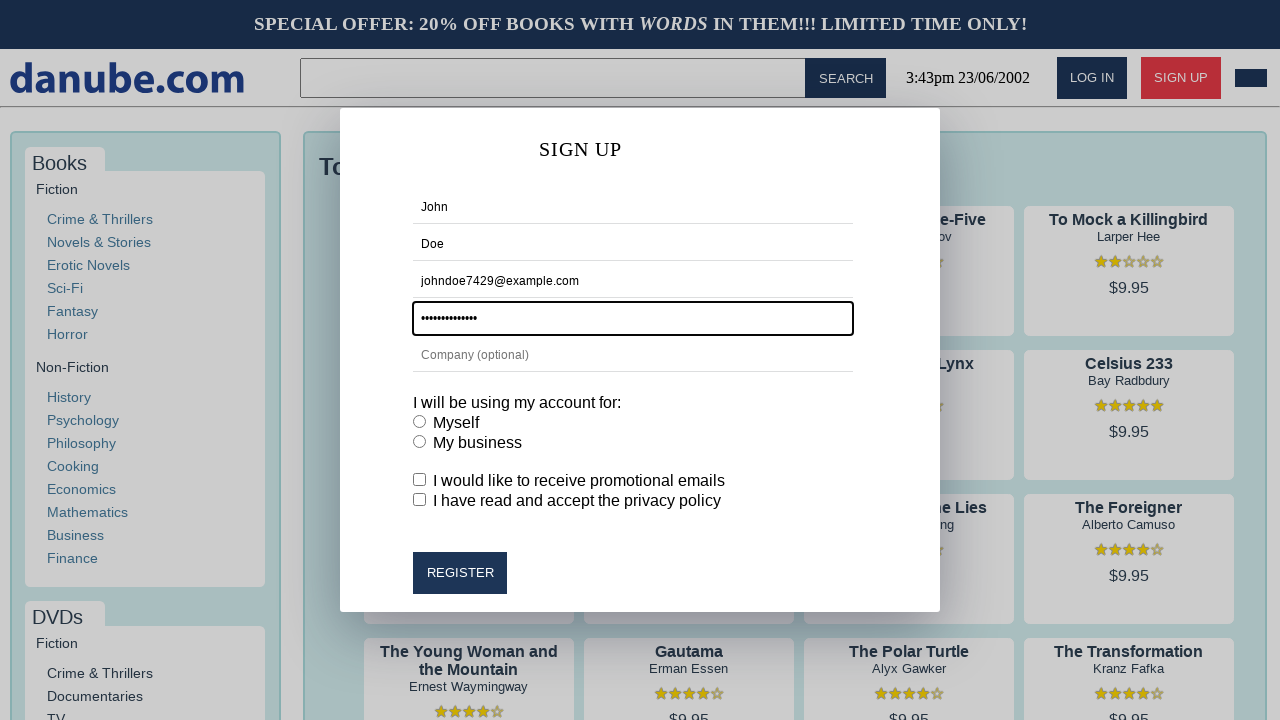

Filled company field with 'John Doe Inc.' on #s-company
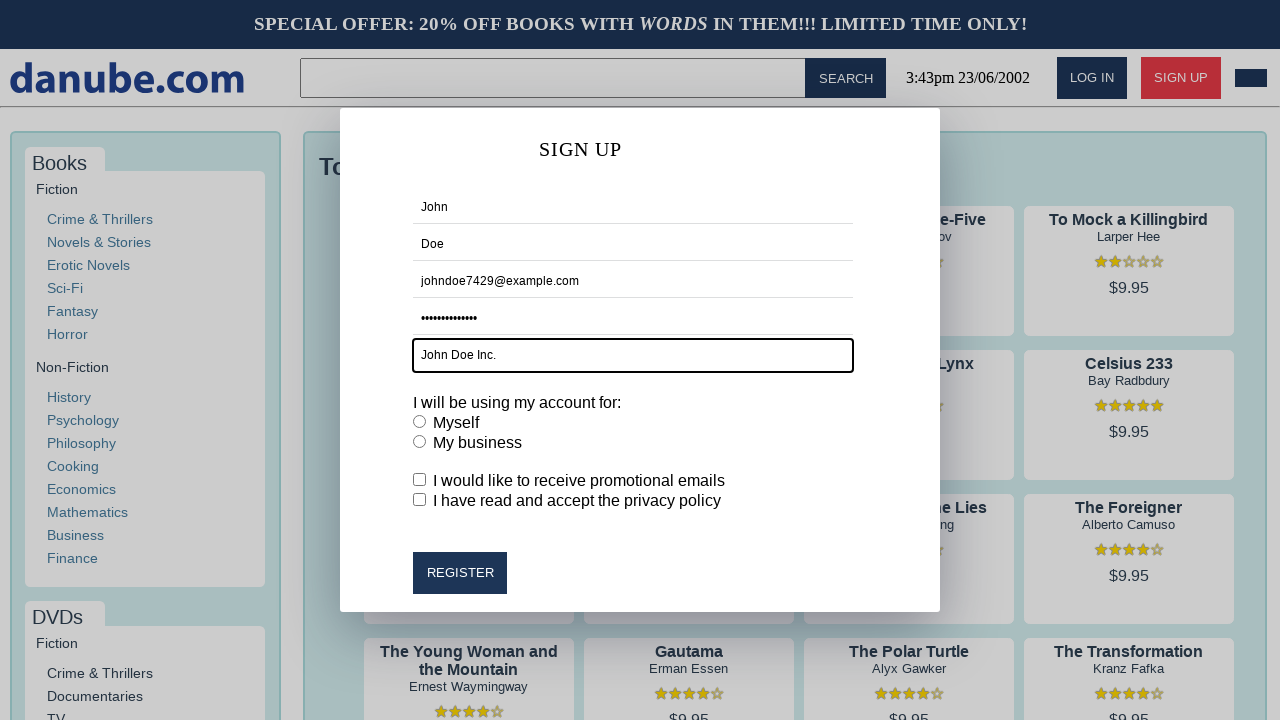

Selected business account type at (420, 442) on #business
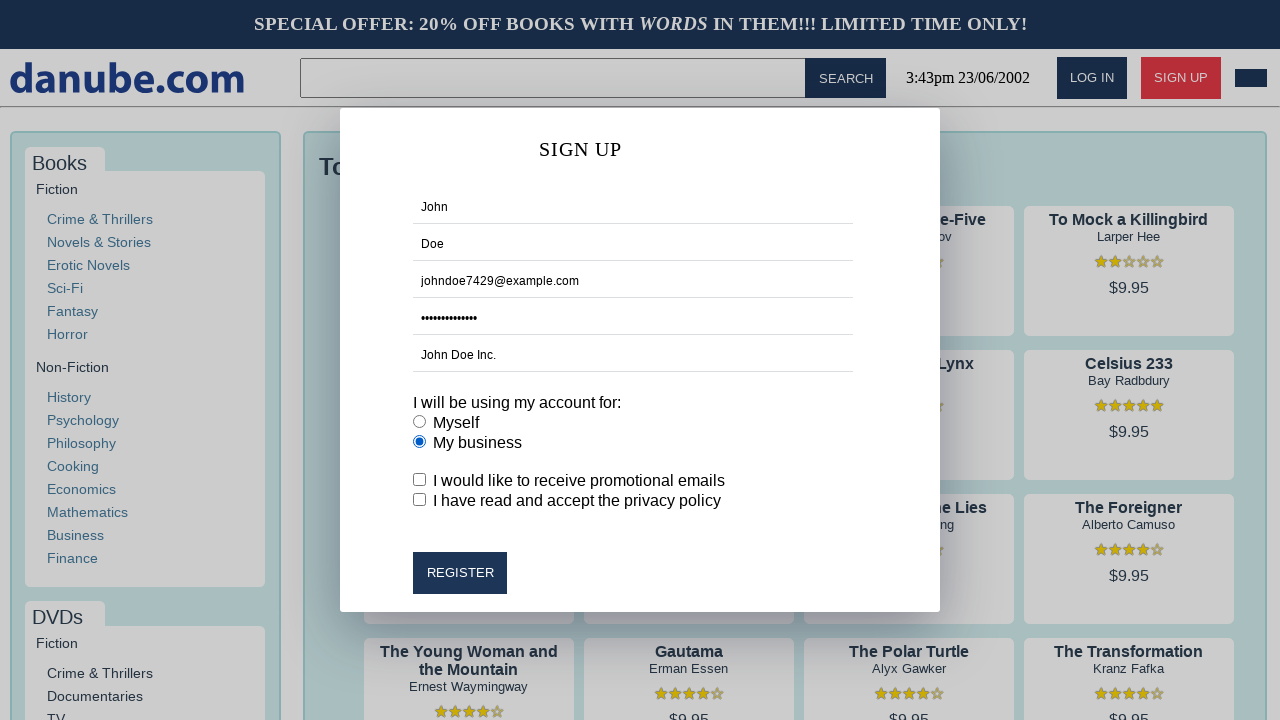

Checked marketing agreement checkbox at (420, 480) on #marketing-agreement
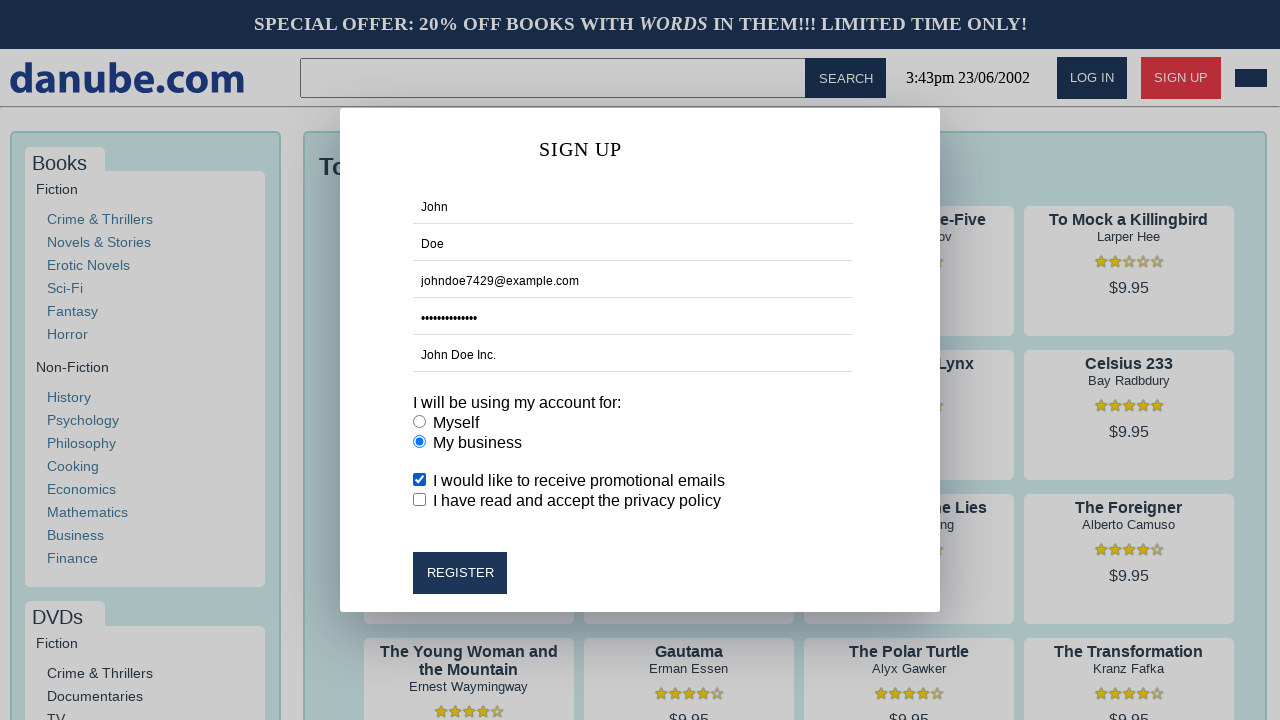

Checked privacy policy checkbox at (420, 500) on #privacy-policy
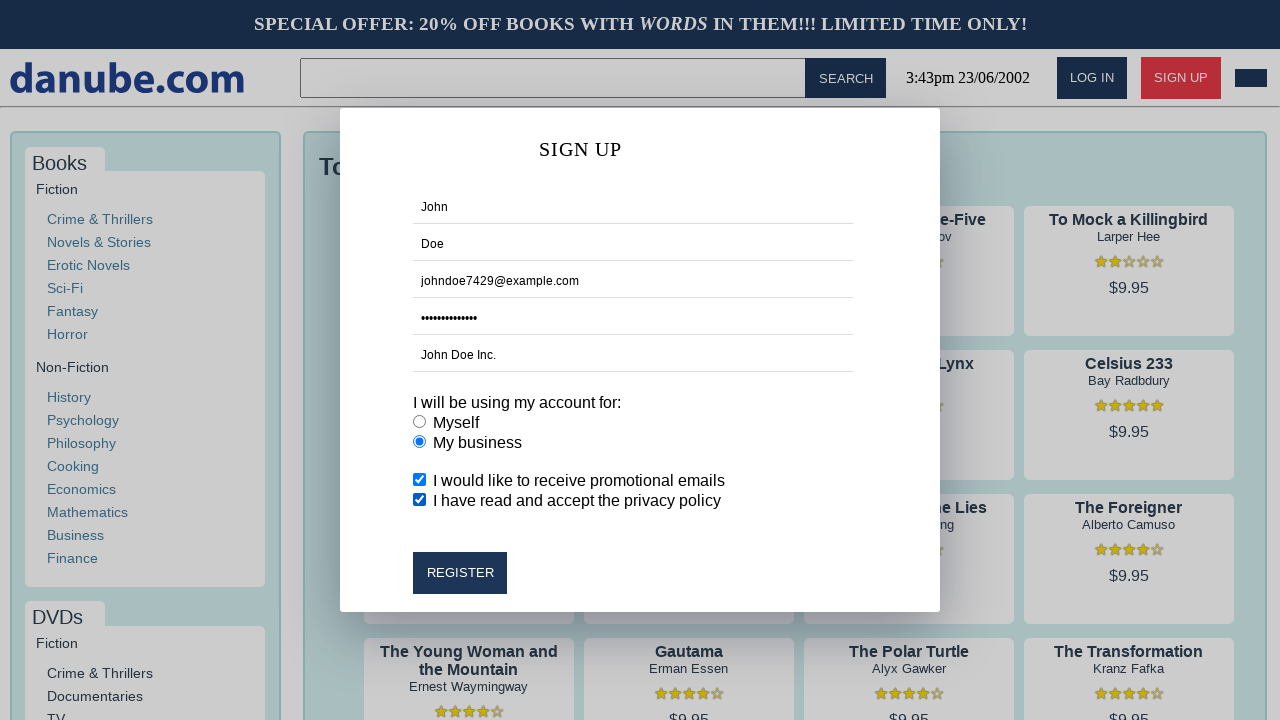

Clicked register button to submit registration at (460, 573) on #register-btn
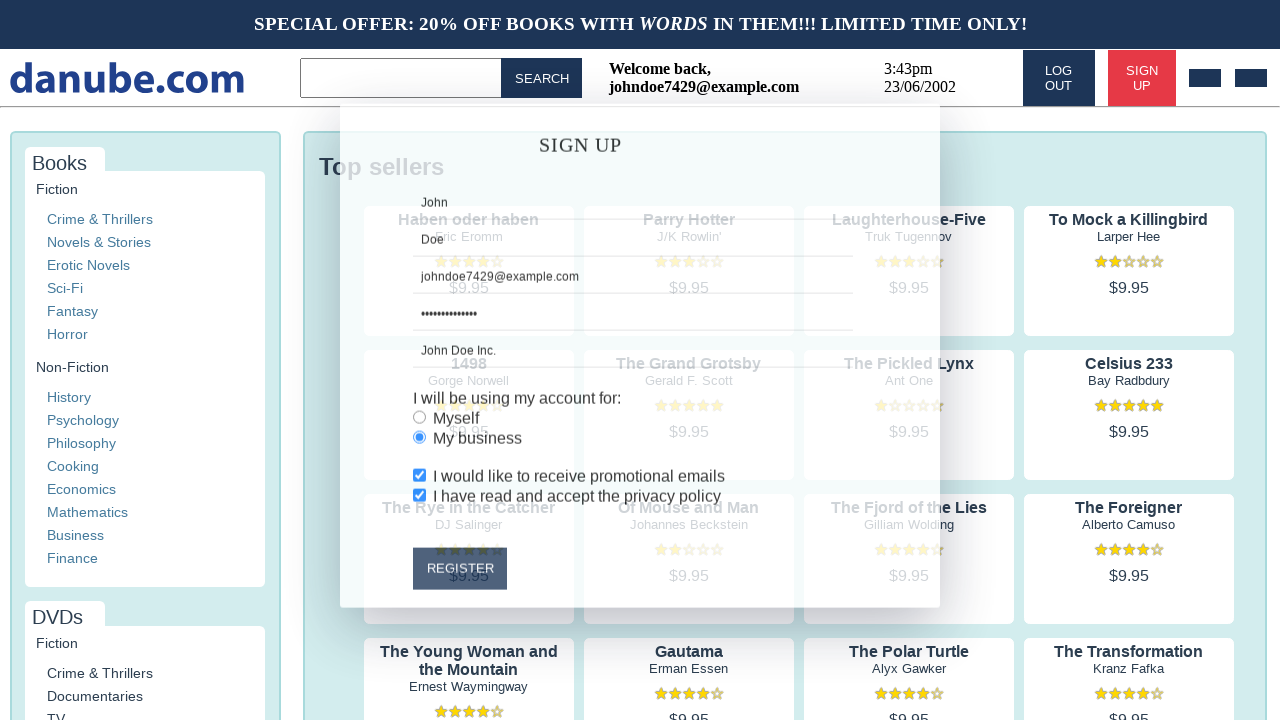

Success message appeared after registration submission
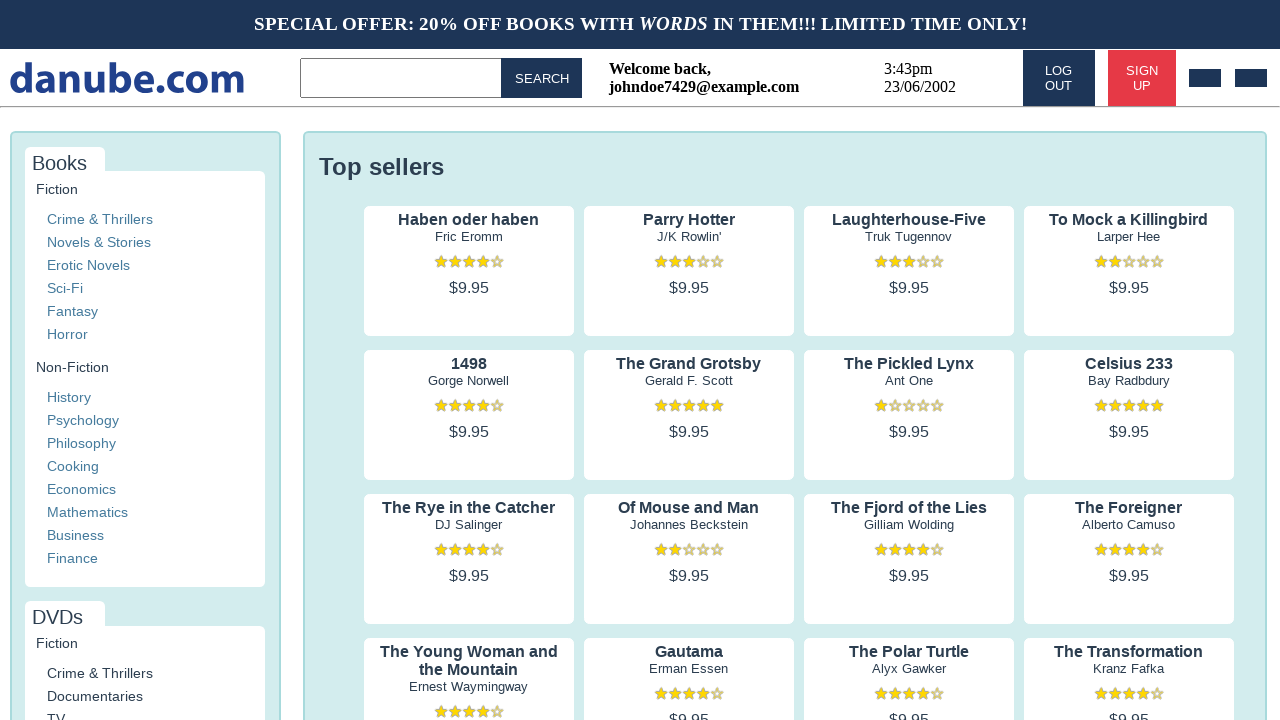

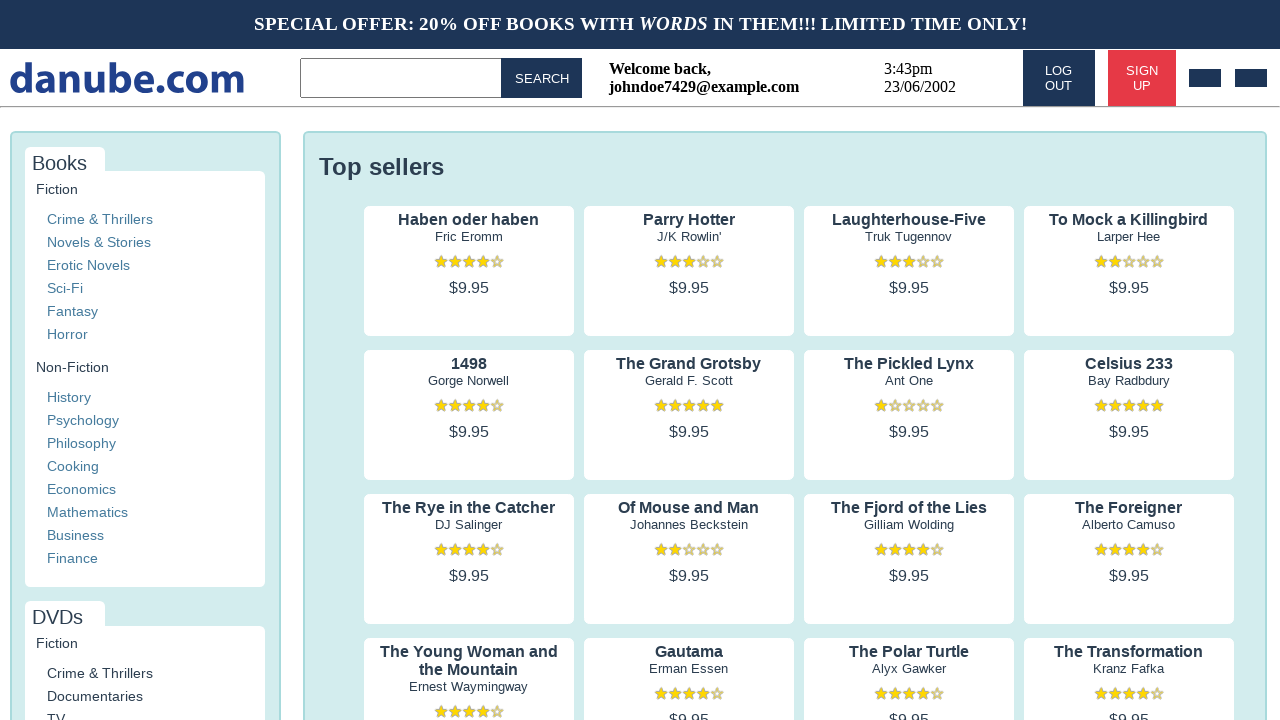